Tests that the currently applied filter is highlighted with selected class

Starting URL: https://demo.playwright.dev/todomvc

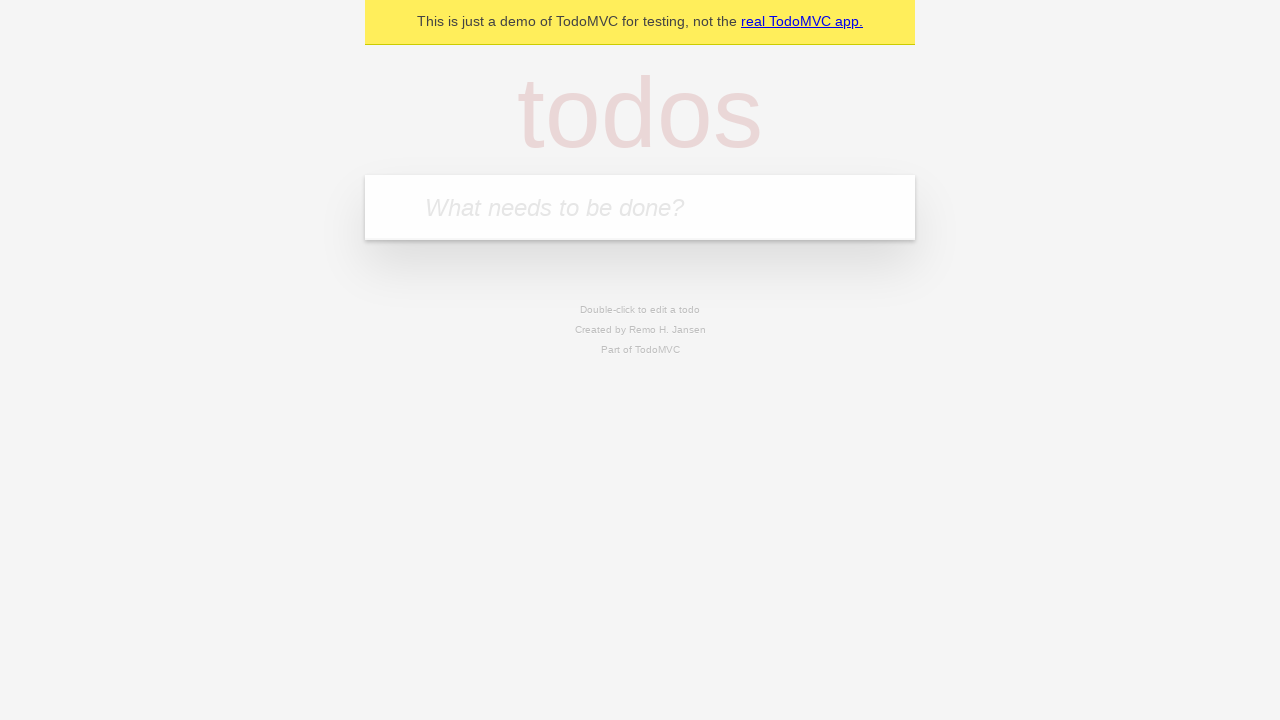

Filled first todo field with 'buy some cheese' on internal:attr=[placeholder="What needs to be done?"i]
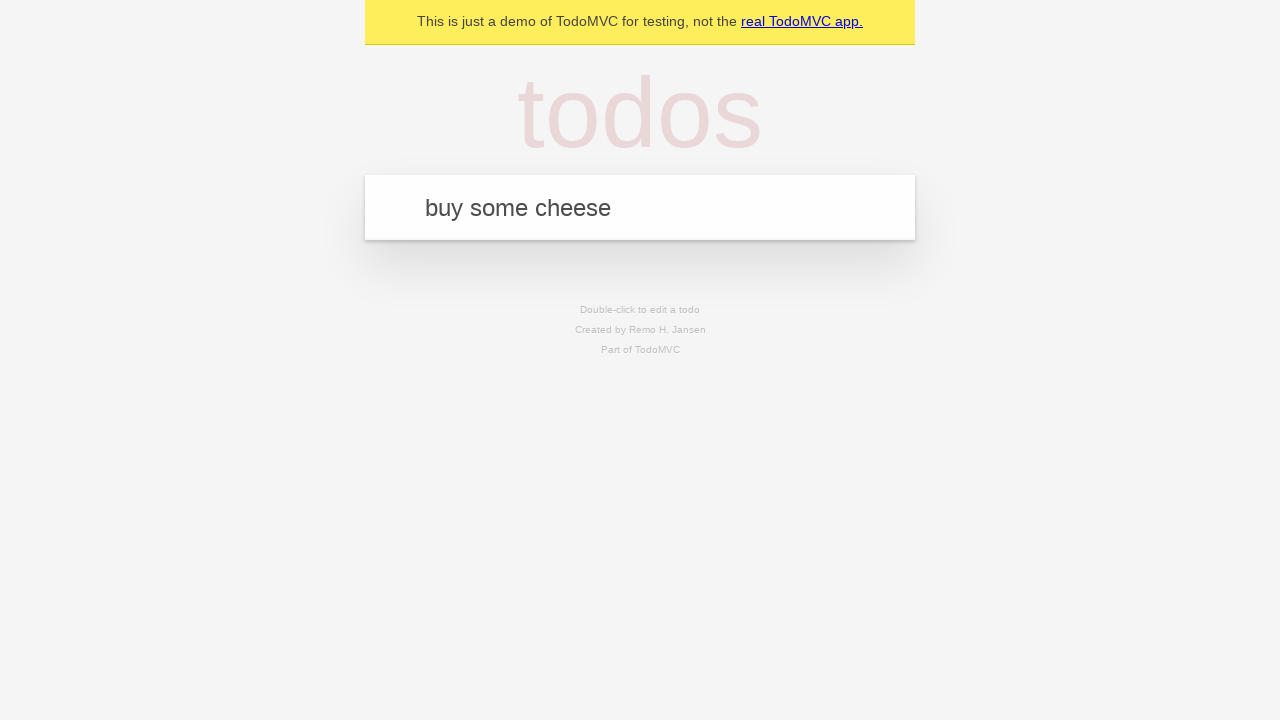

Pressed Enter to add first todo on internal:attr=[placeholder="What needs to be done?"i]
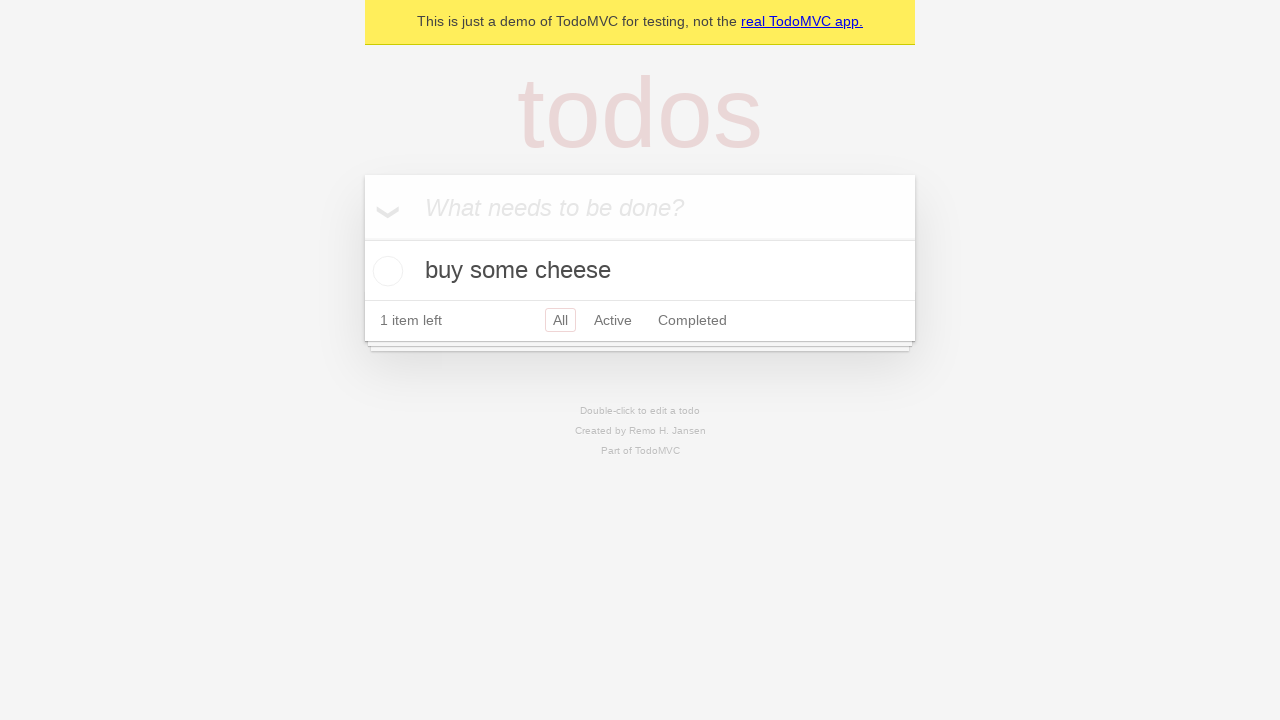

Filled second todo field with 'feed the cat' on internal:attr=[placeholder="What needs to be done?"i]
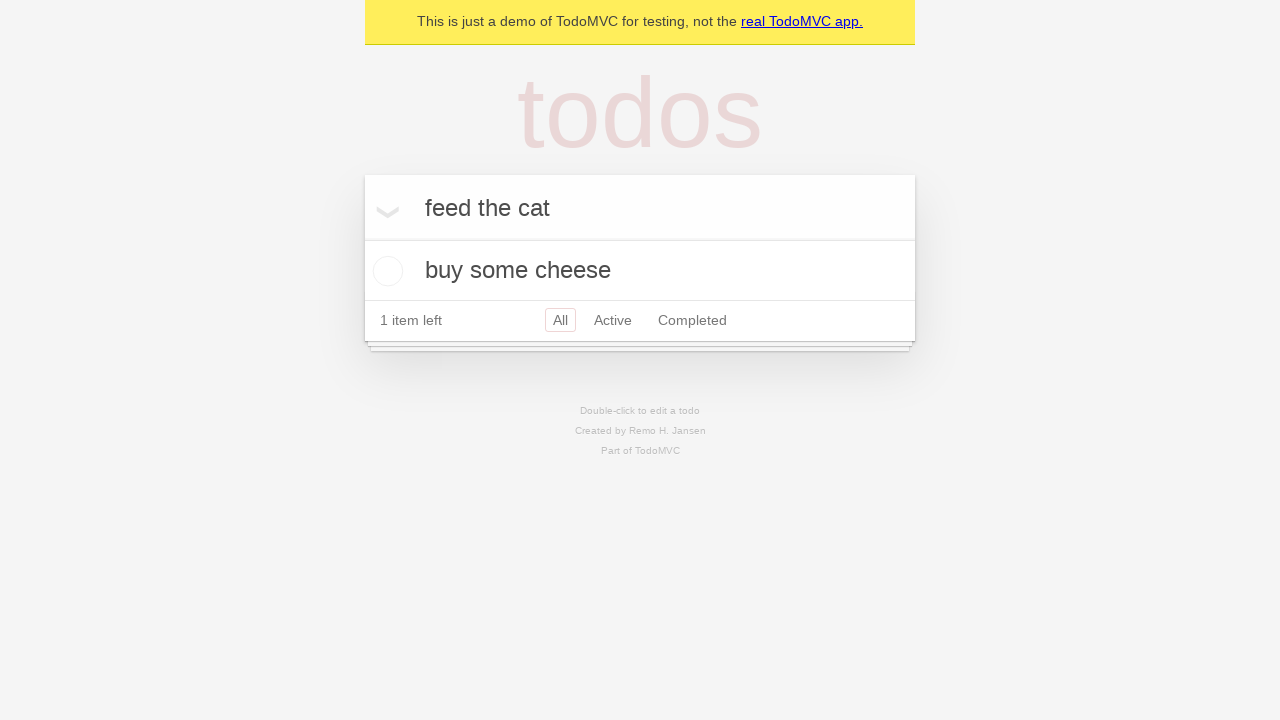

Pressed Enter to add second todo on internal:attr=[placeholder="What needs to be done?"i]
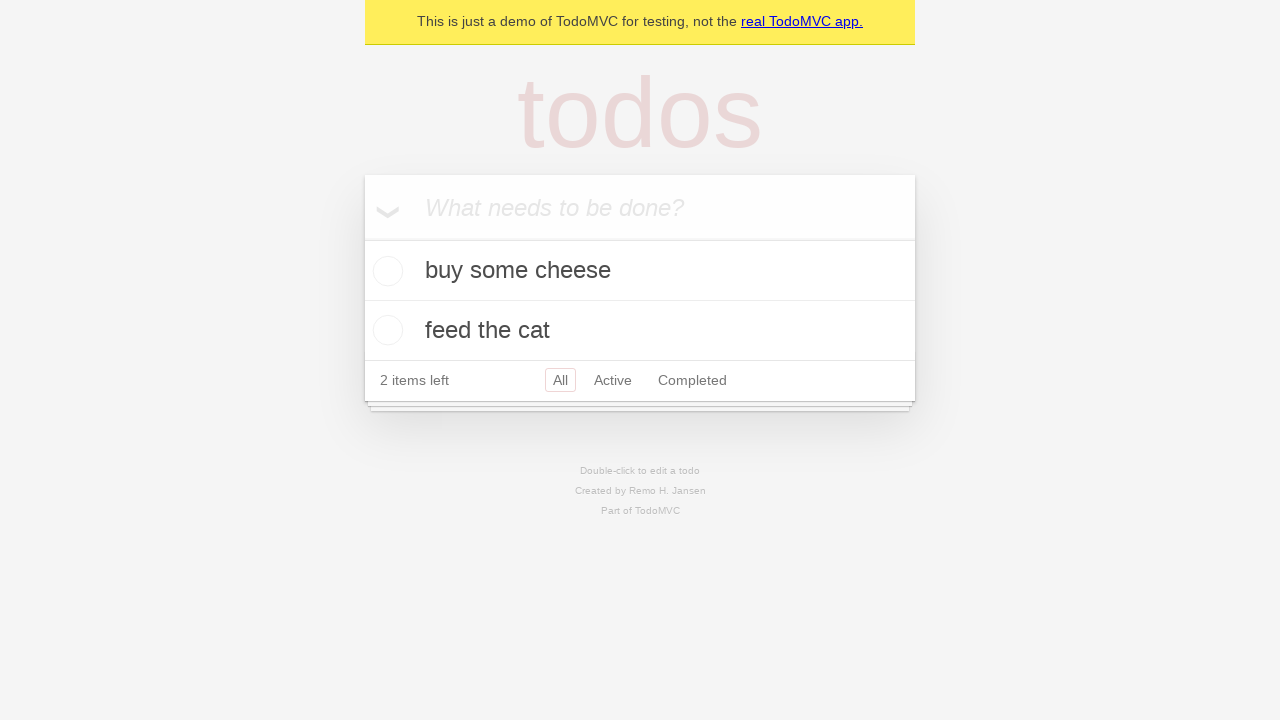

Filled third todo field with 'book a doctors appointment' on internal:attr=[placeholder="What needs to be done?"i]
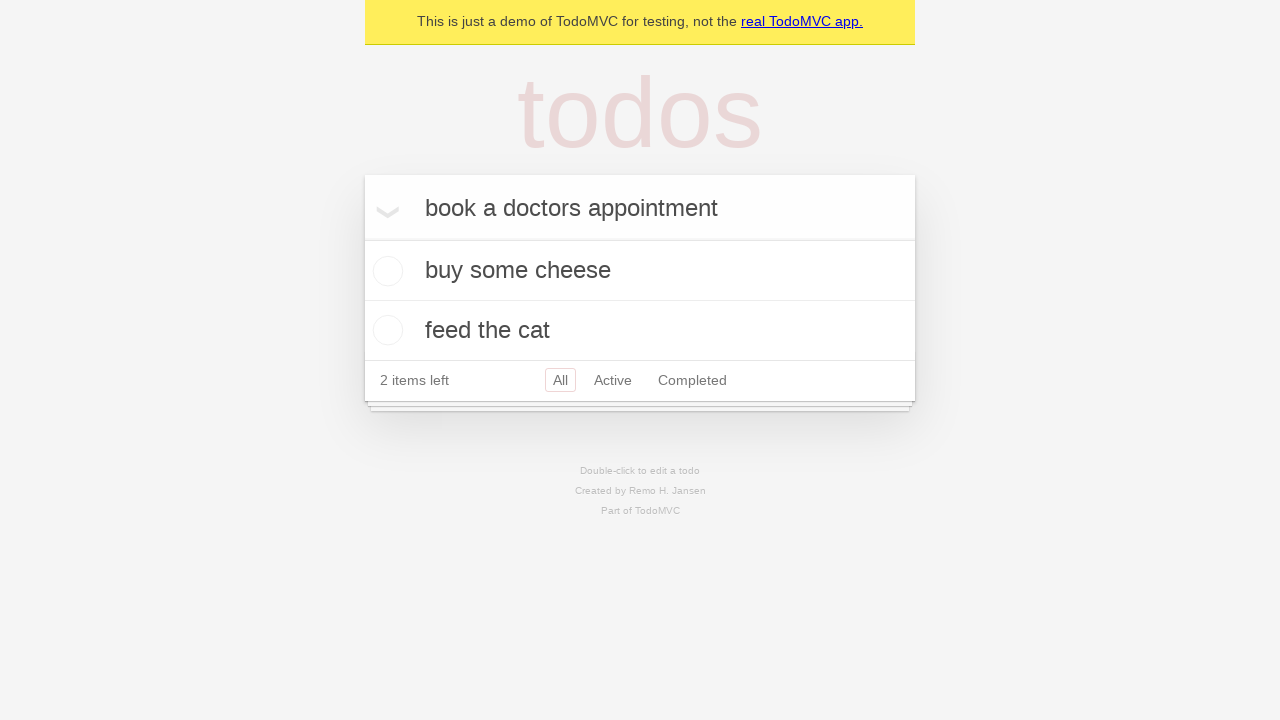

Pressed Enter to add third todo on internal:attr=[placeholder="What needs to be done?"i]
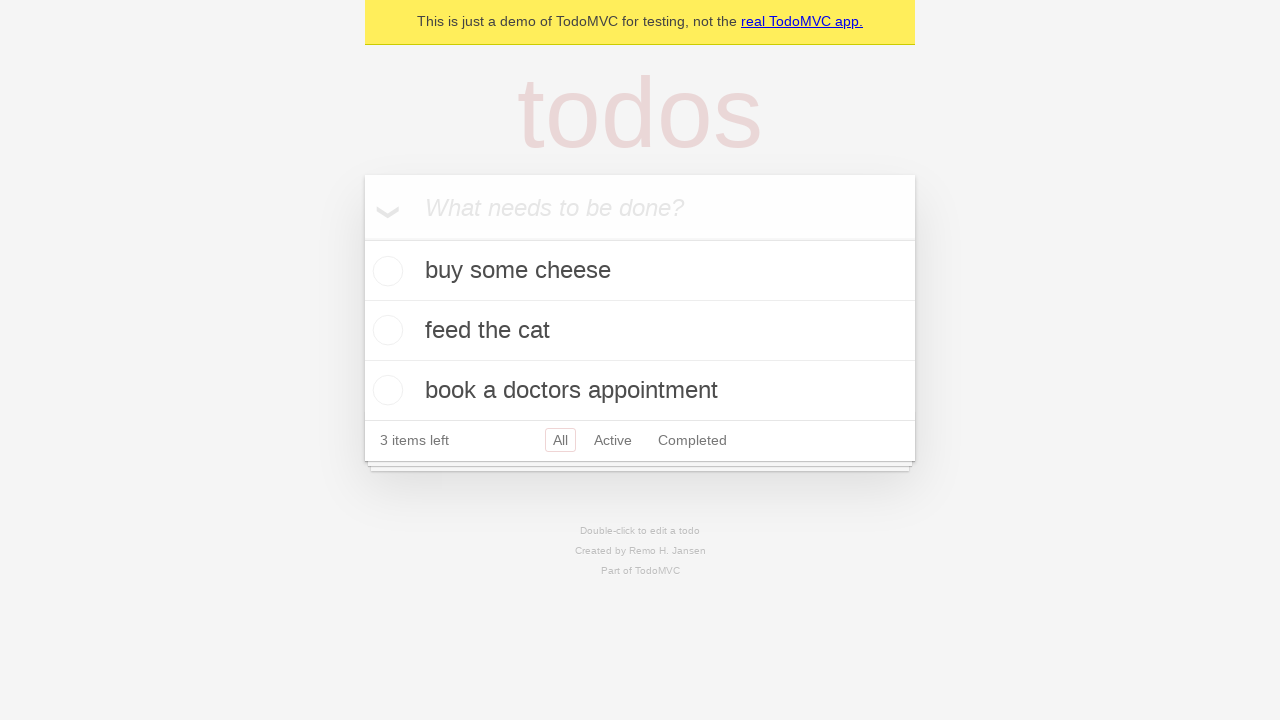

Waited for all three todos to be added and visible
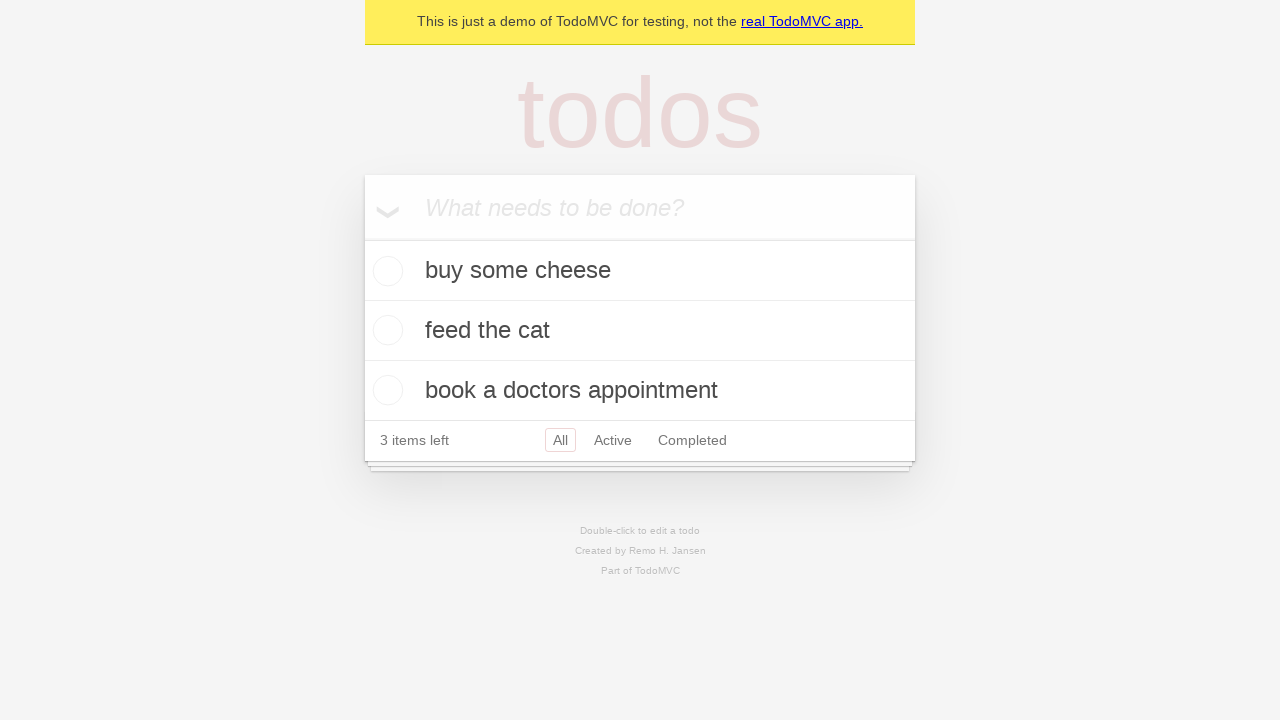

Clicked Active filter link at (613, 440) on internal:role=link[name="Active"i]
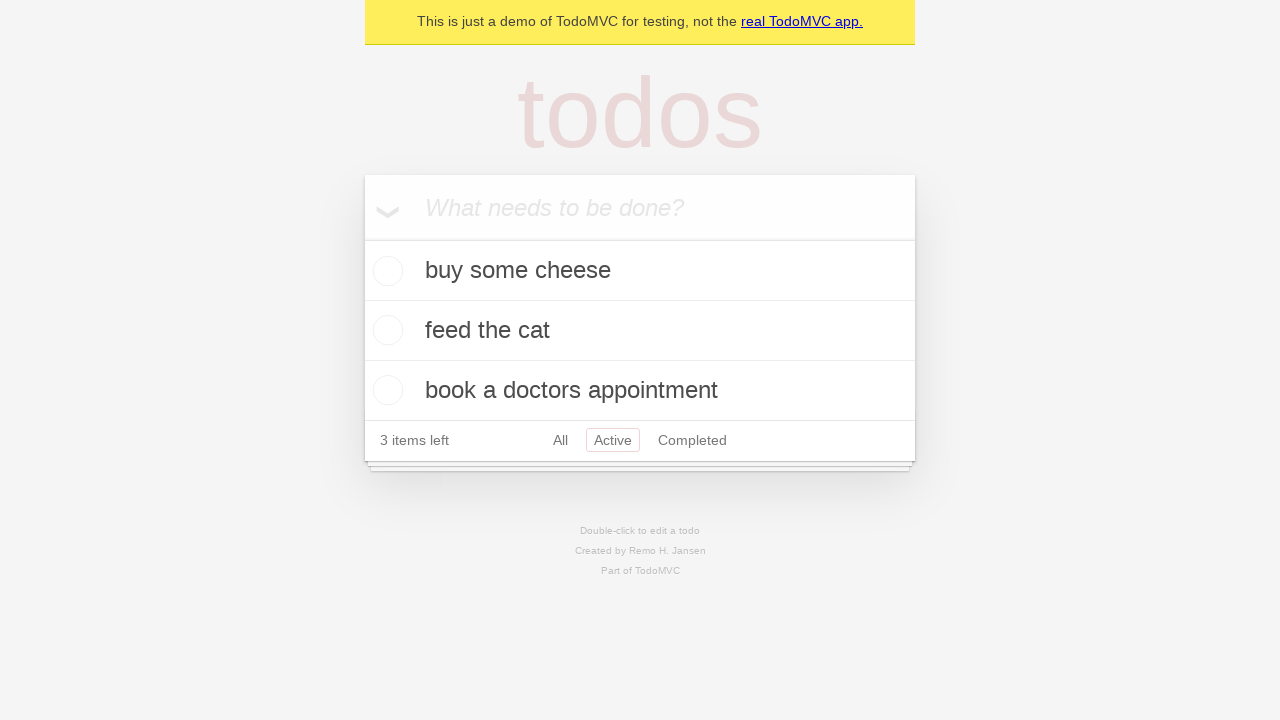

Clicked Completed filter link to verify it highlights with selected class at (692, 440) on internal:role=link[name="Completed"i]
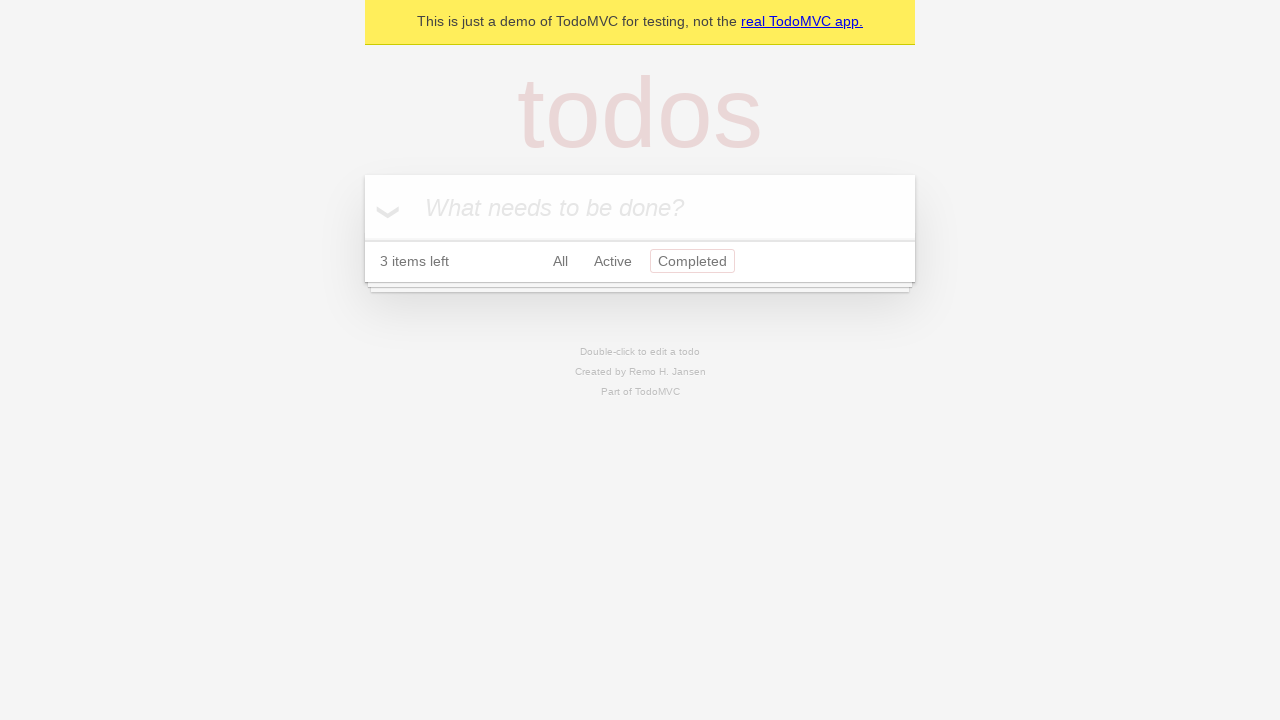

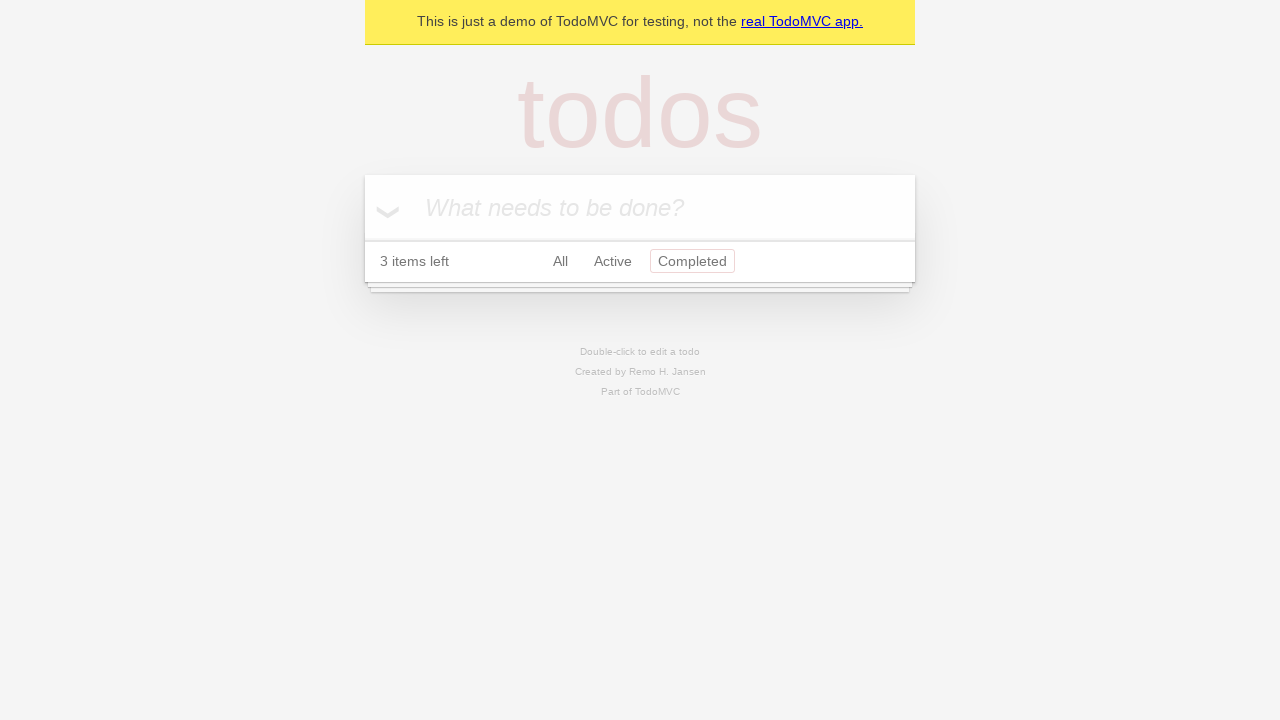